Tests form submission on Selenium's demo web form page by entering text and clicking submit button

Starting URL: https://www.selenium.dev/selenium/web/web-form.html

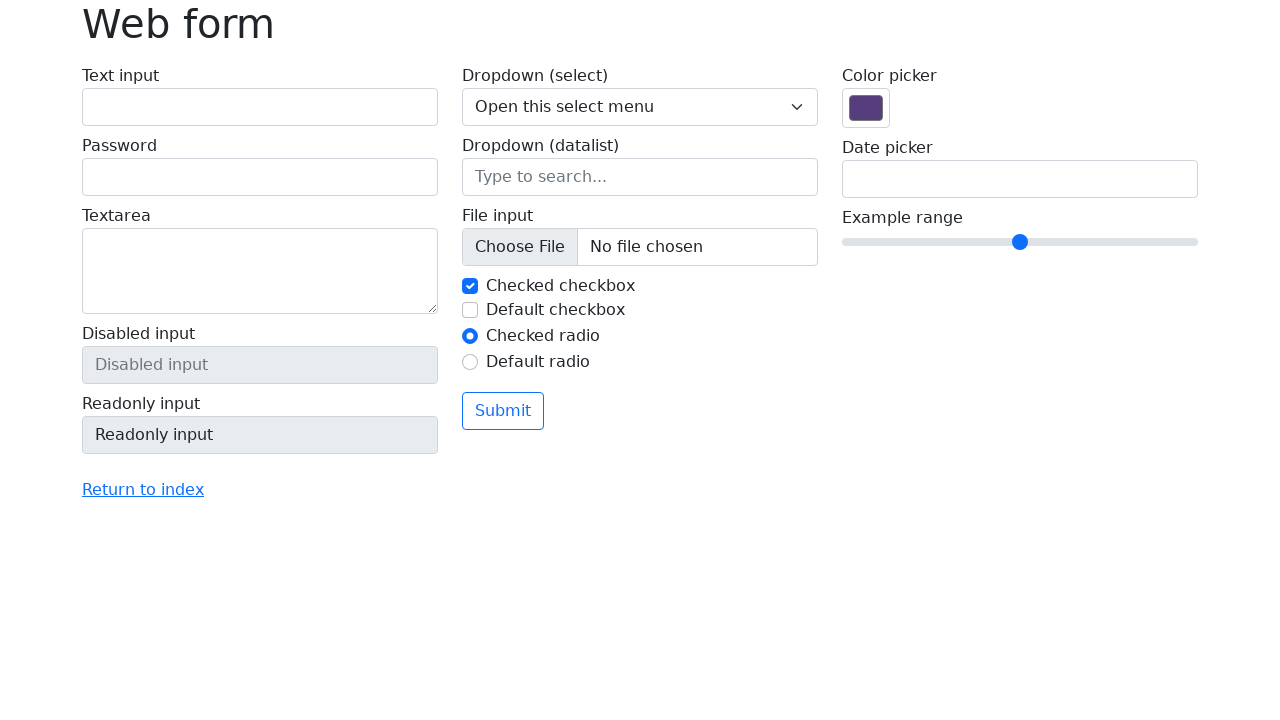

Filled text input field with 'Hello!' on #my-text-id
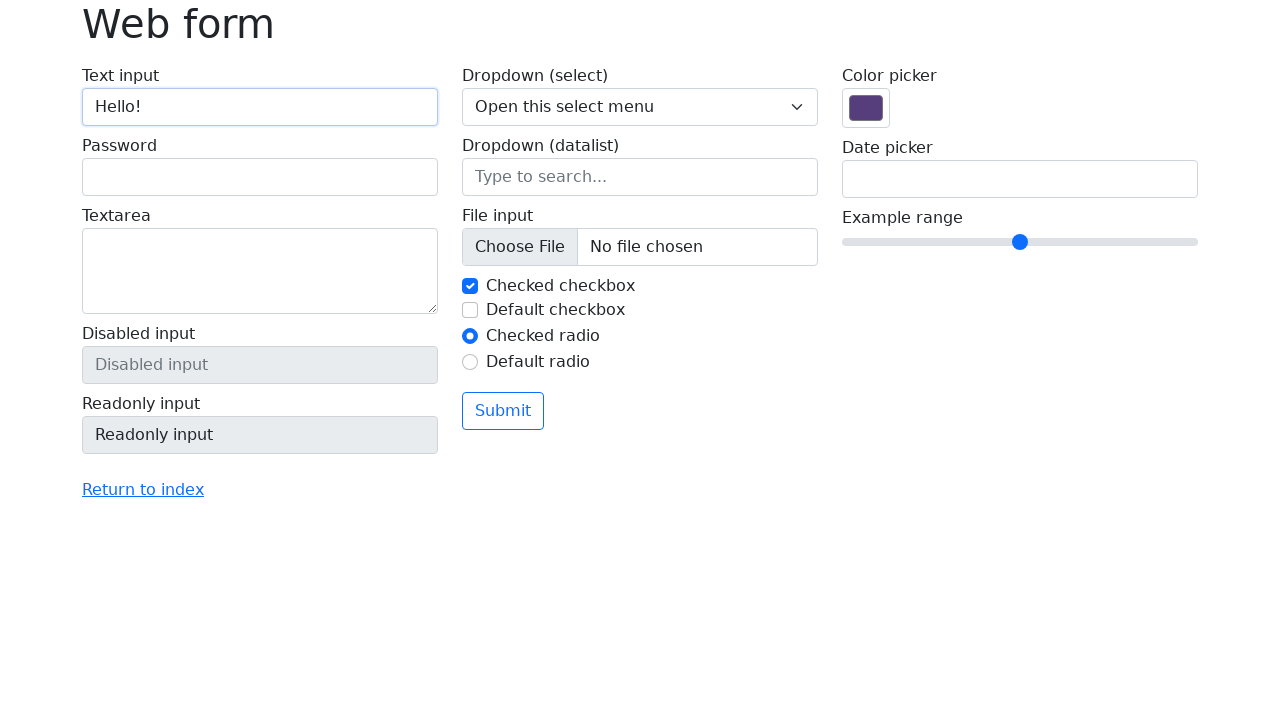

Clicked submit button at (503, 411) on button
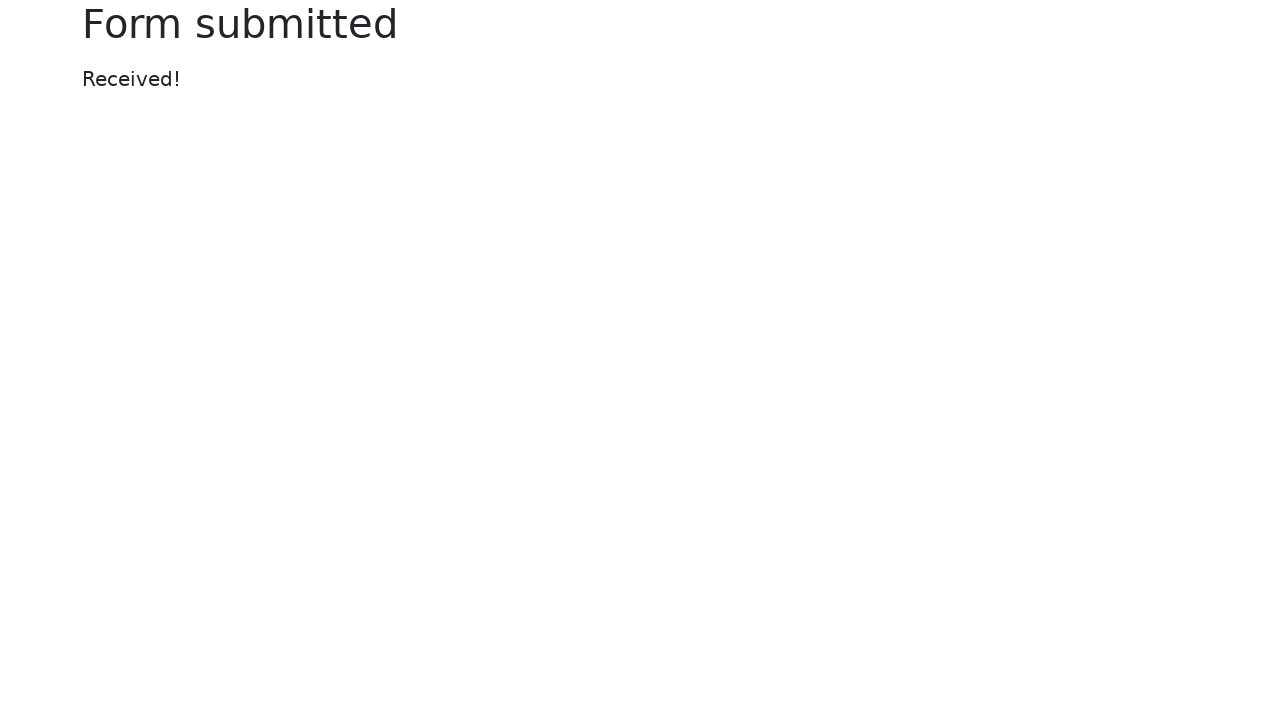

Form submission confirmation appeared
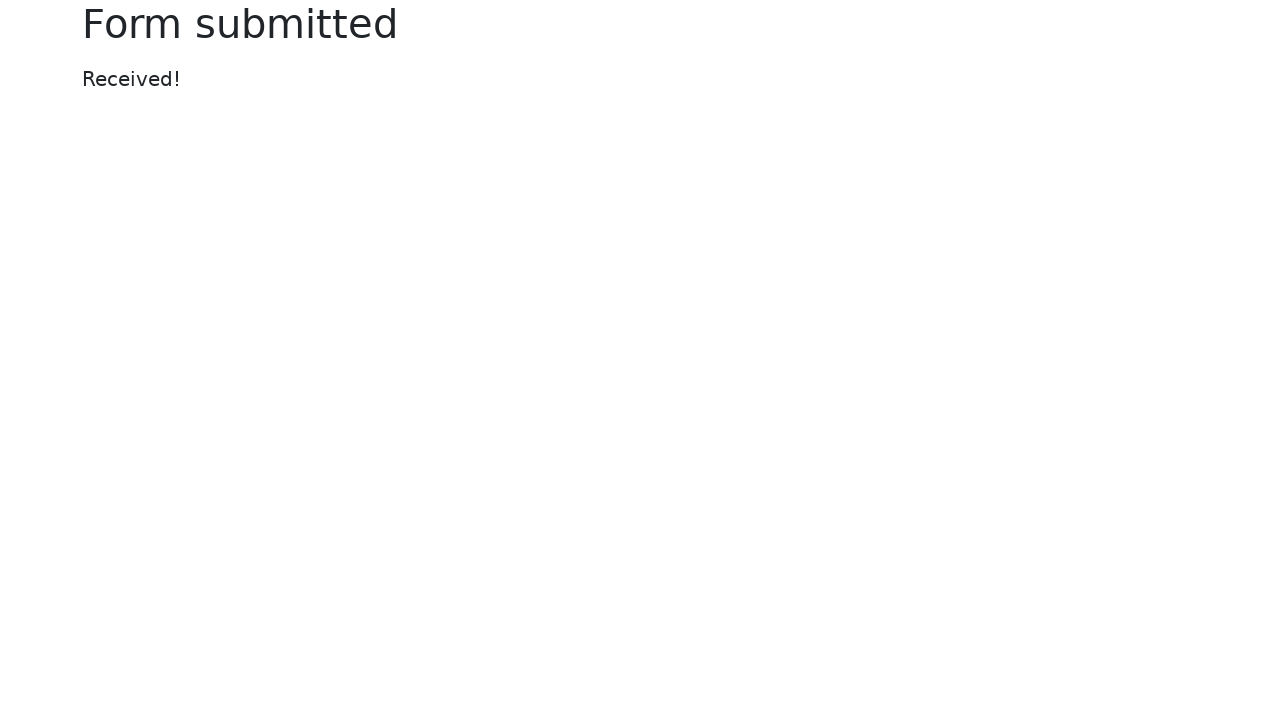

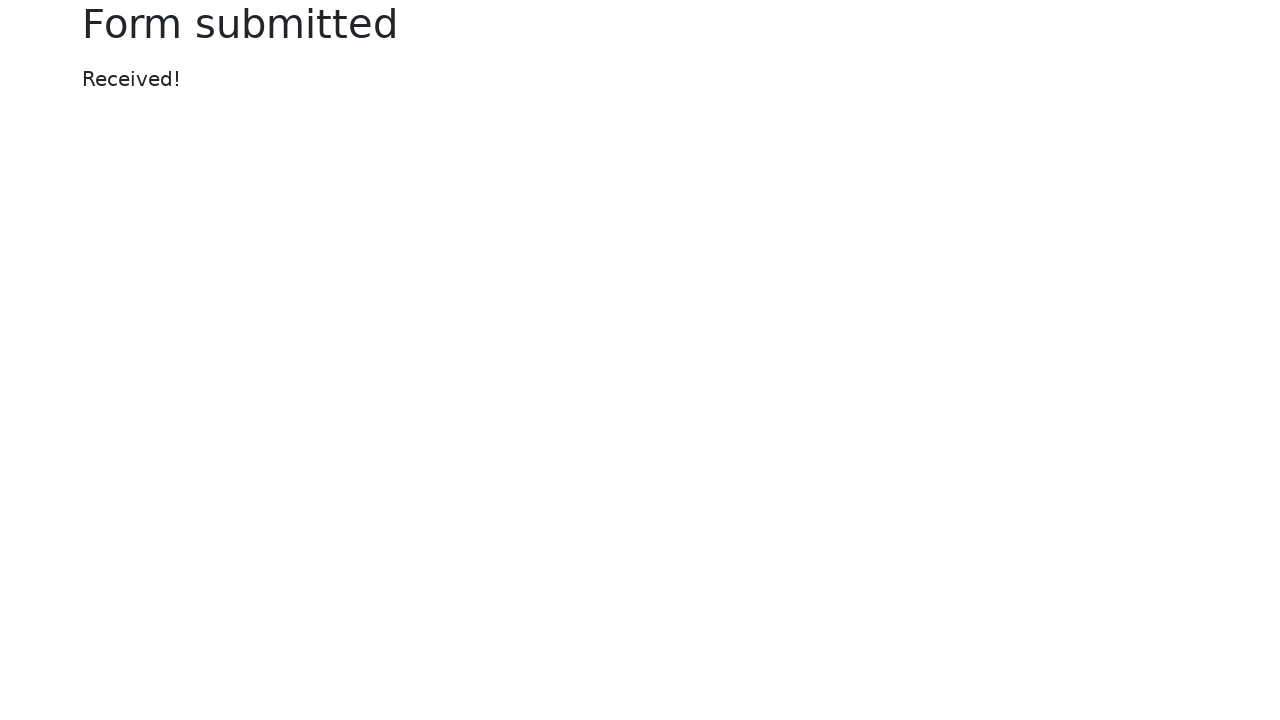